Tests dynamic dropdown functionality by typing a partial country name and selecting from the autocomplete suggestions

Starting URL: https://rahulshettyacademy.com/dropdownsPractise/

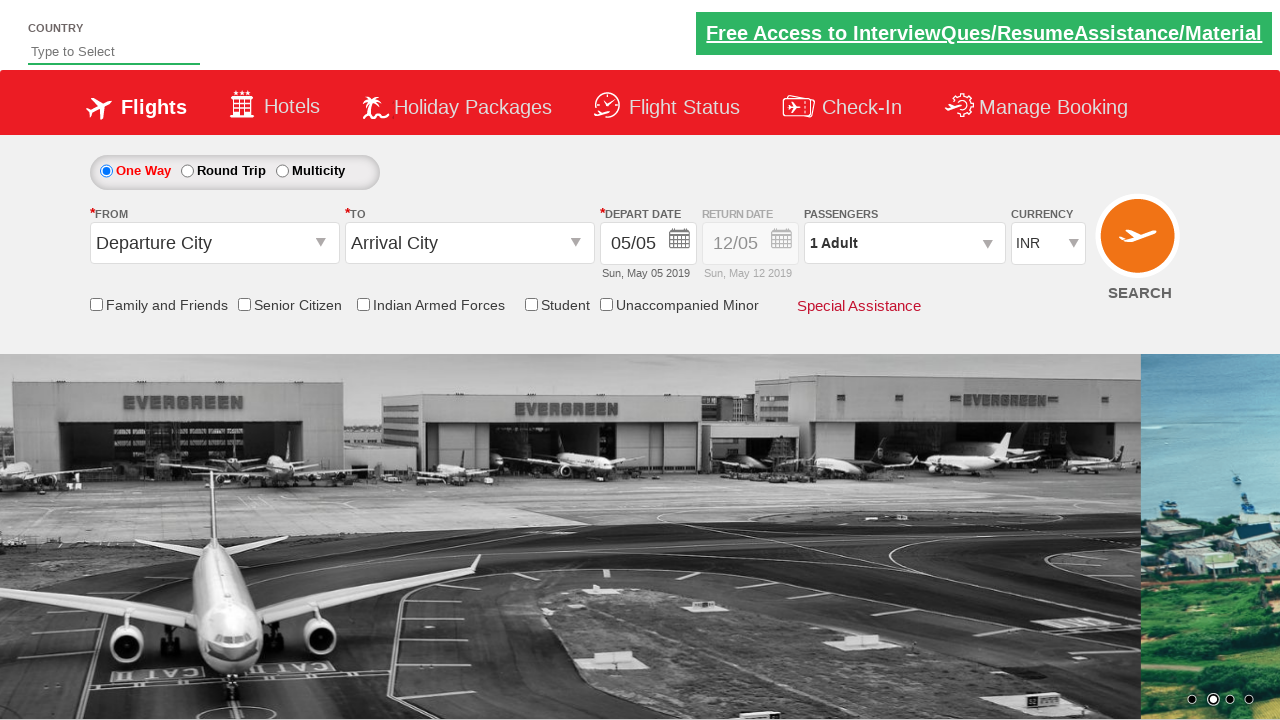

Typed 'ind' in the autosuggest field to filter countries on #autosuggest
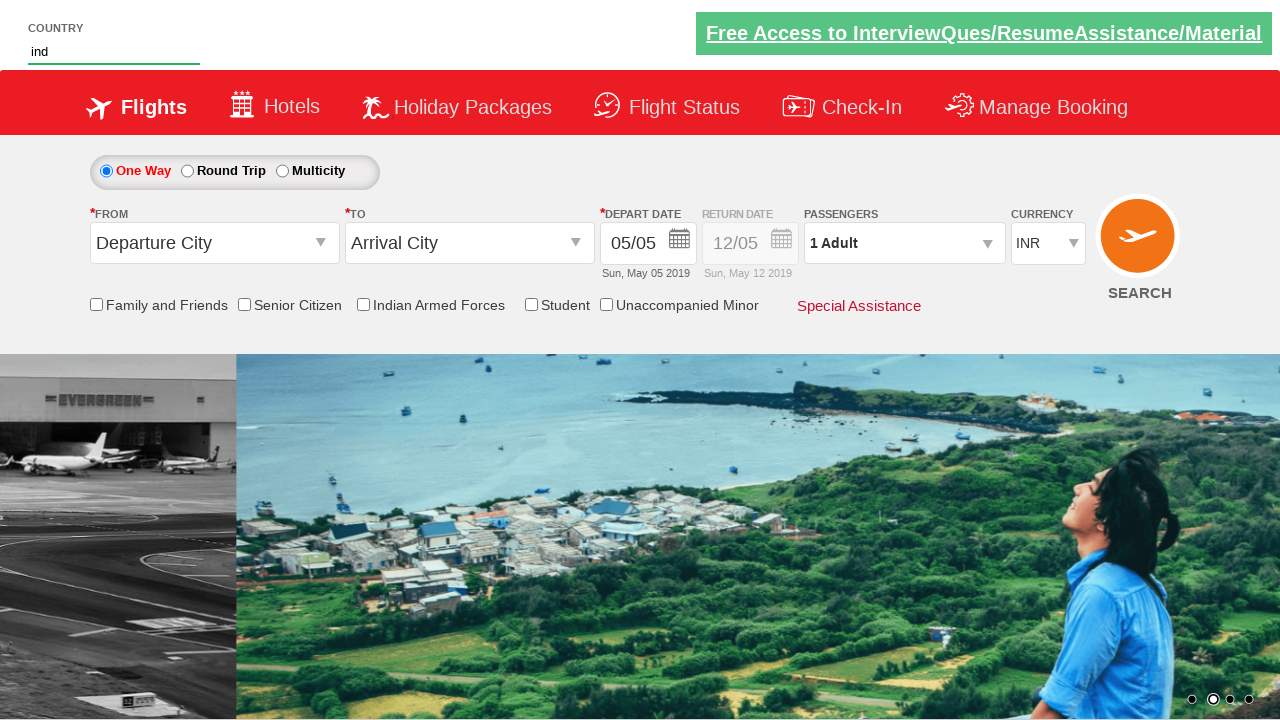

Waited for dropdown suggestions to appear
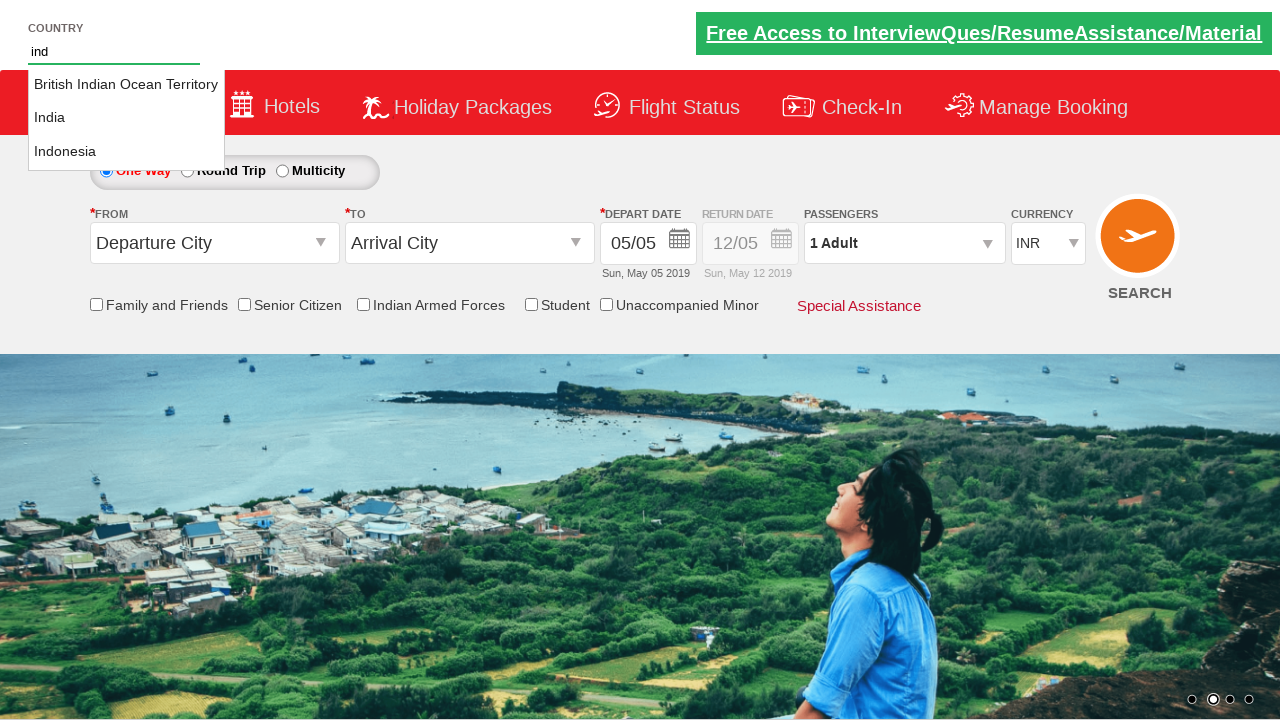

Retrieved all country suggestions from the dropdown
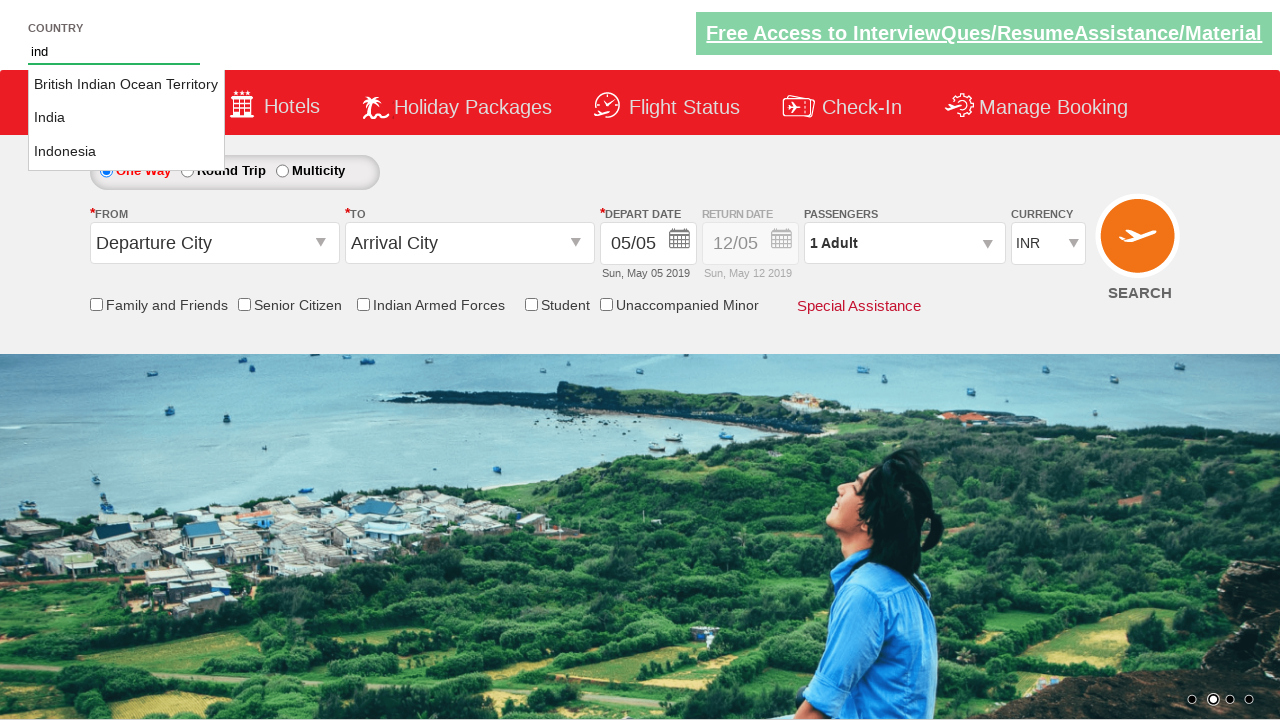

Clicked on 'Indonesia' from the autocomplete suggestions at (126, 152) on li.ui-menu-item a >> nth=2
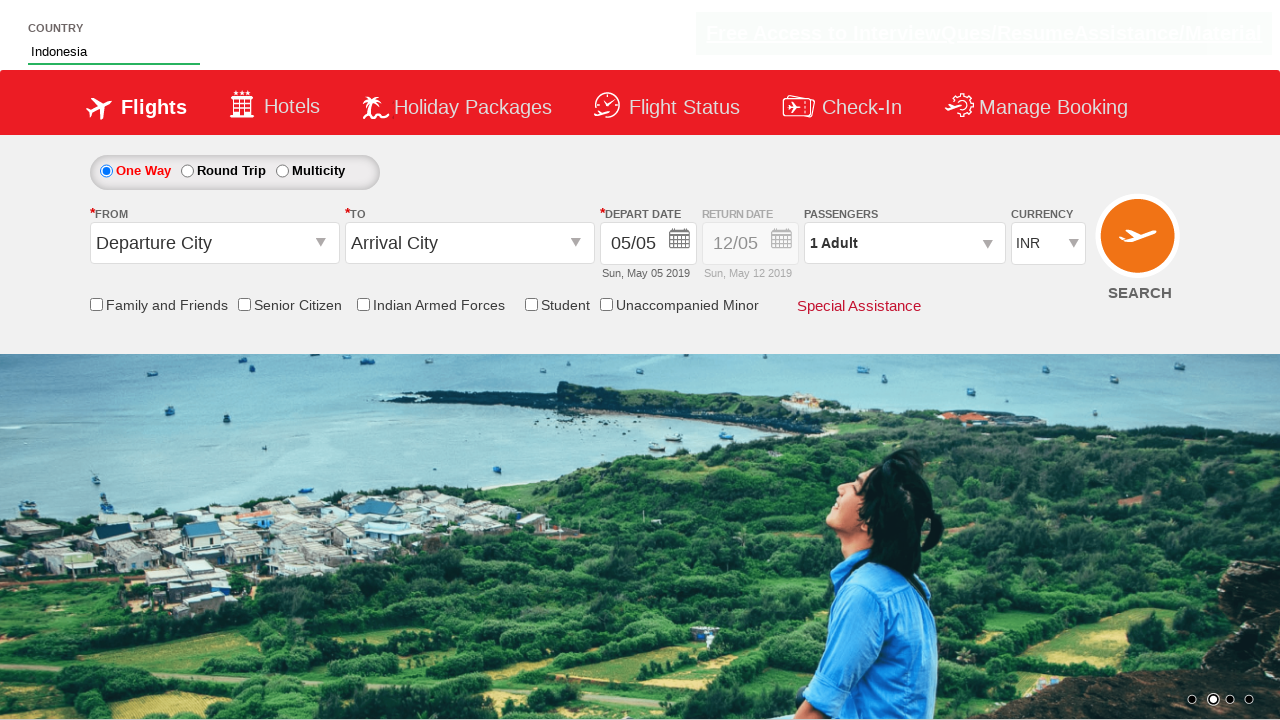

Retrieved the selected country value from the autosuggest field
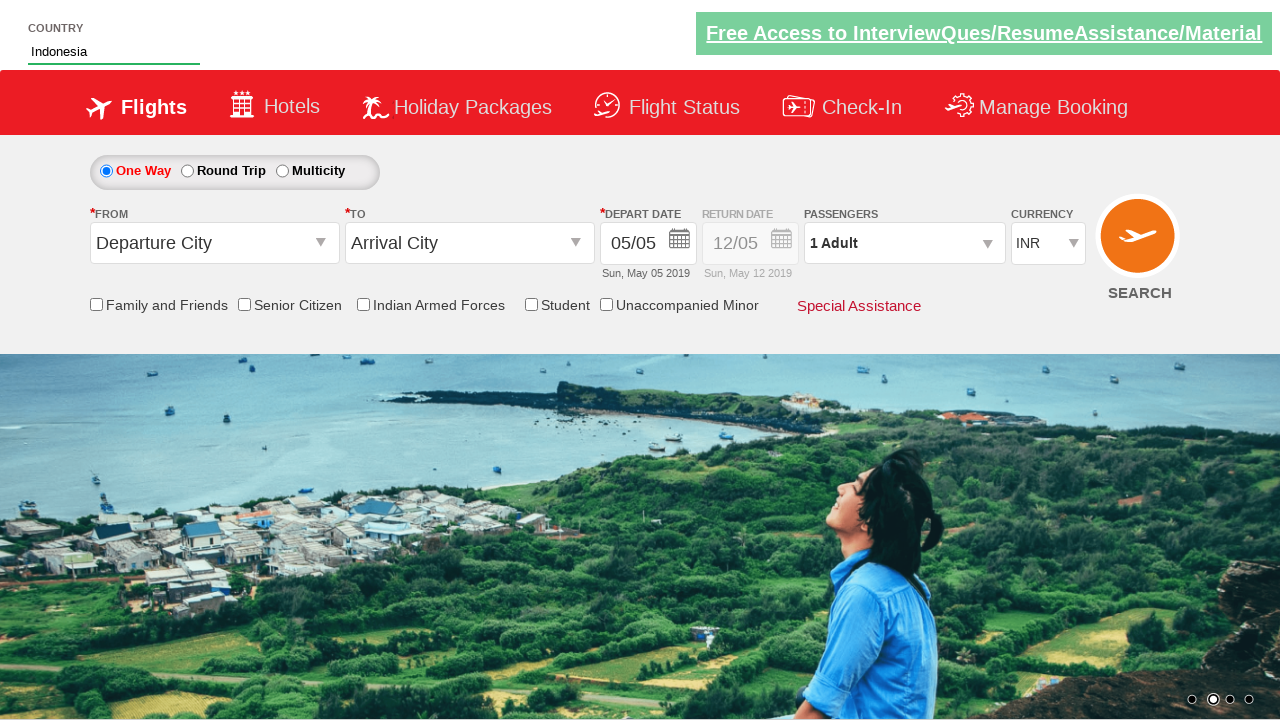

Verified selected country: Indonesia
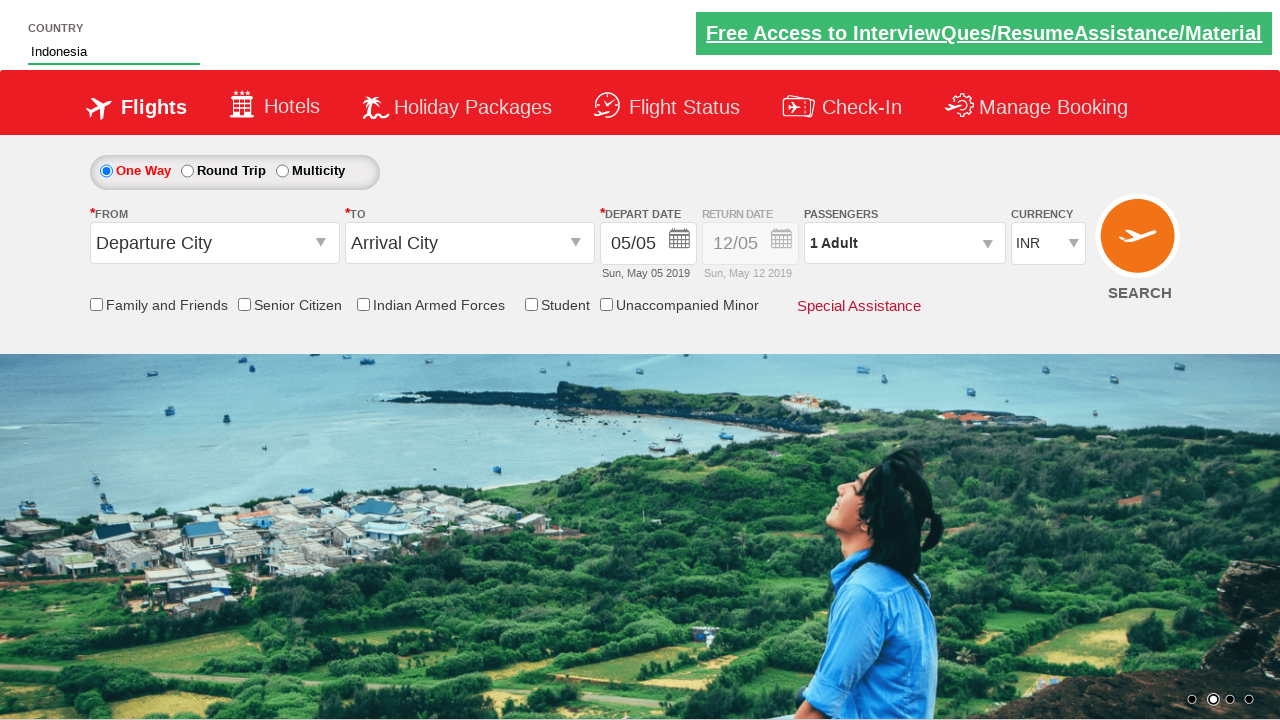

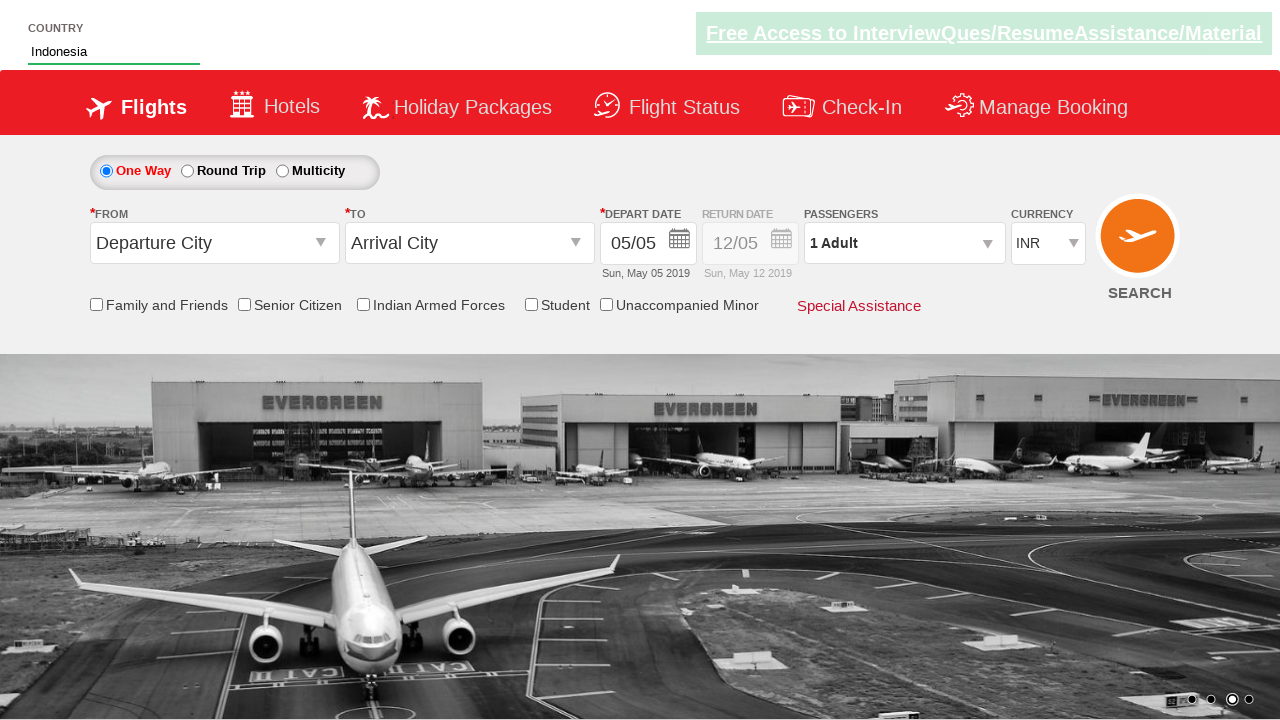